Navigates to Bilibili website and verifies the page loads by checking the current URL

Starting URL: https://www.bilibili.com/

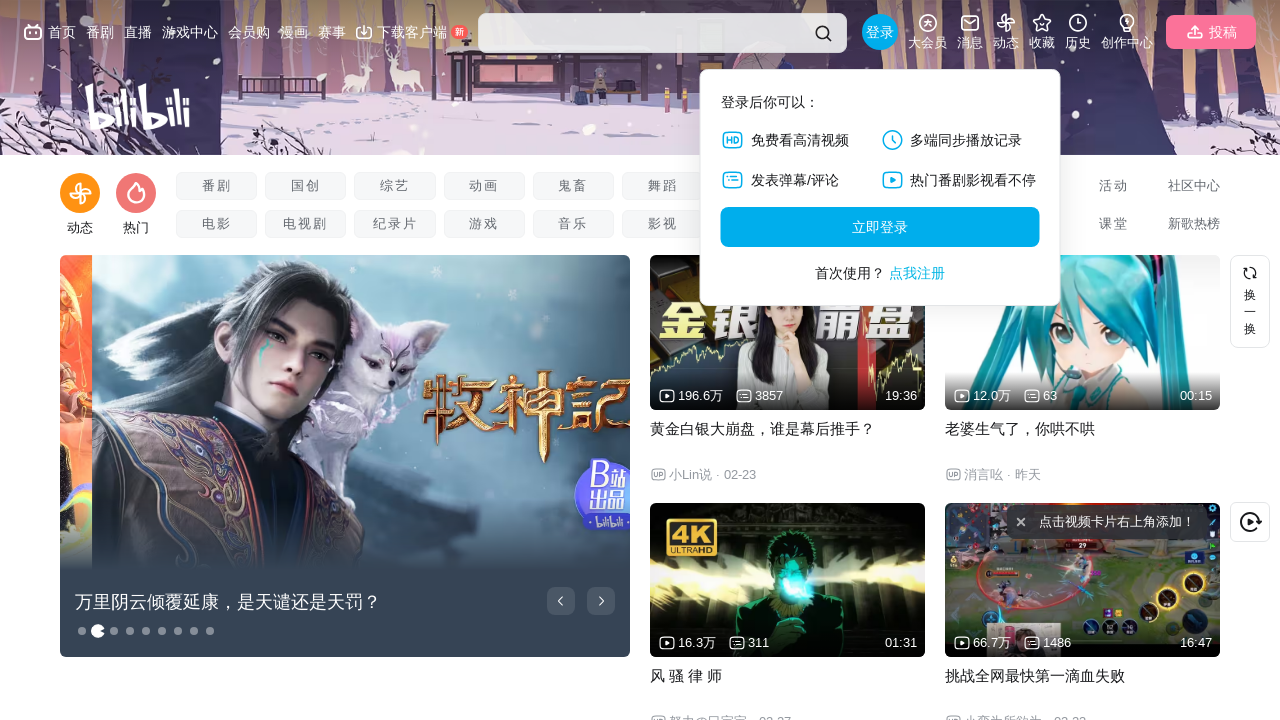

Waited for page to reach domcontentloaded state
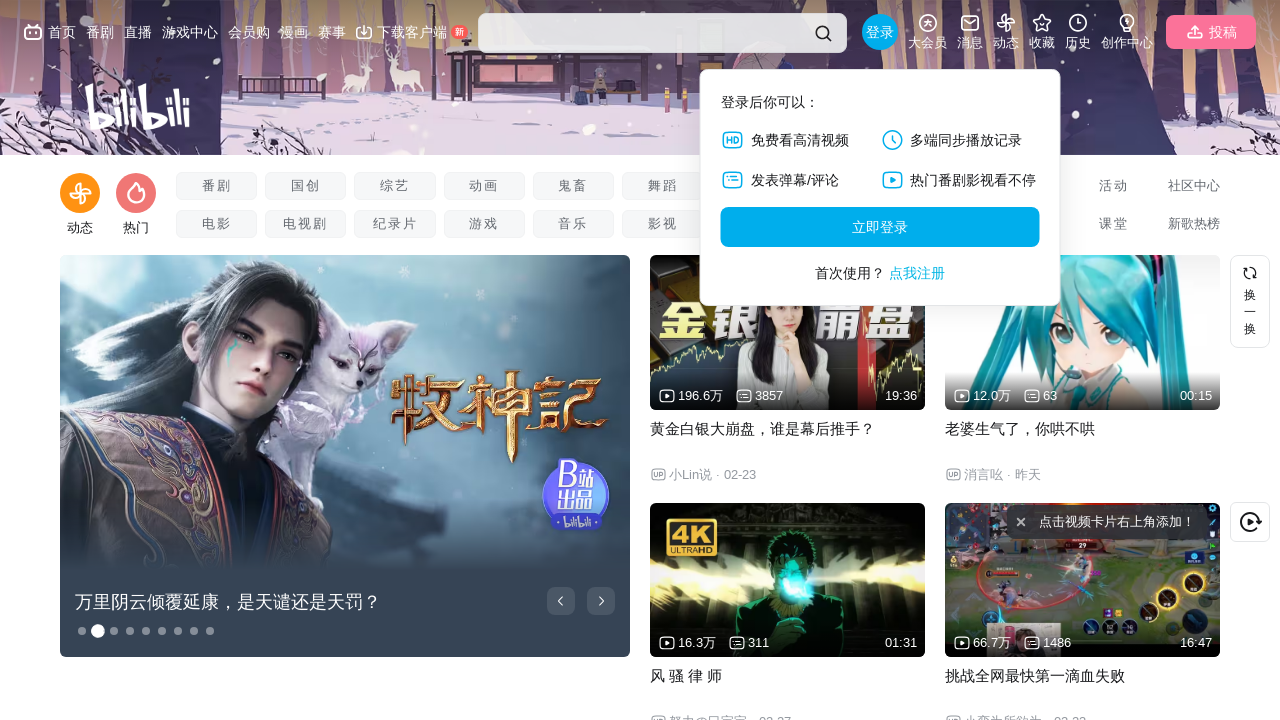

Retrieved current URL: https://www.bilibili.com/
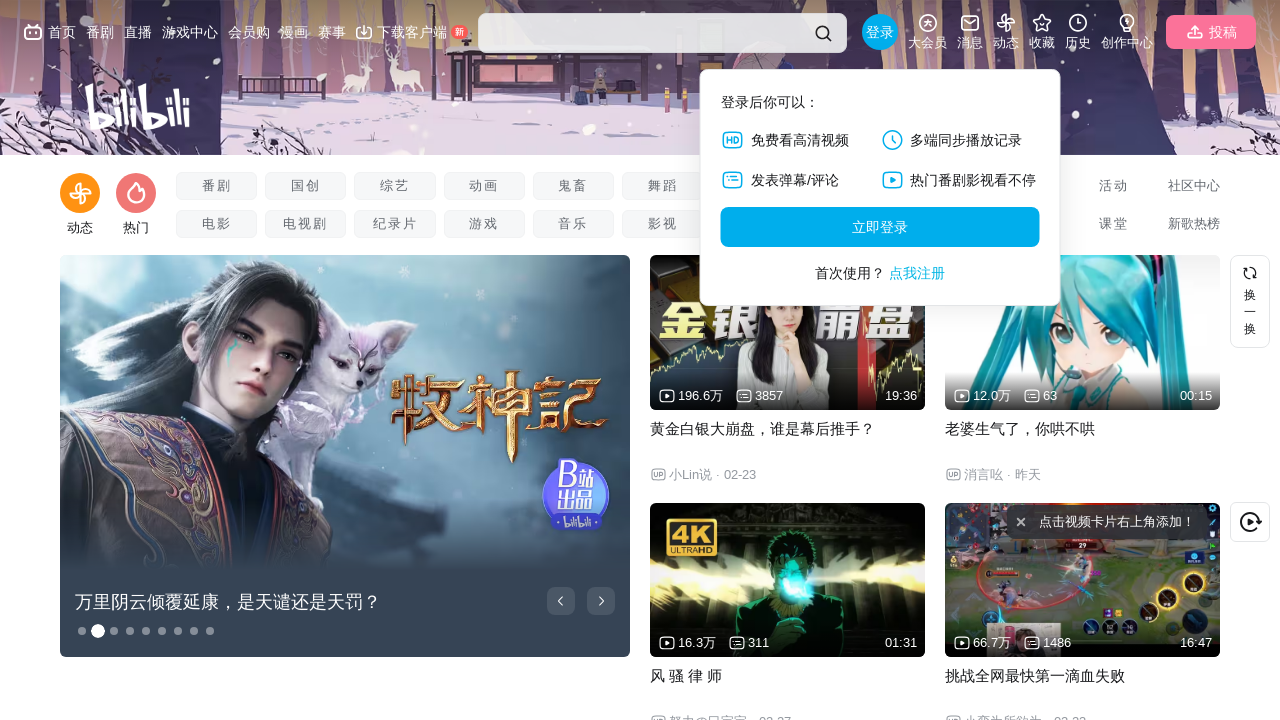

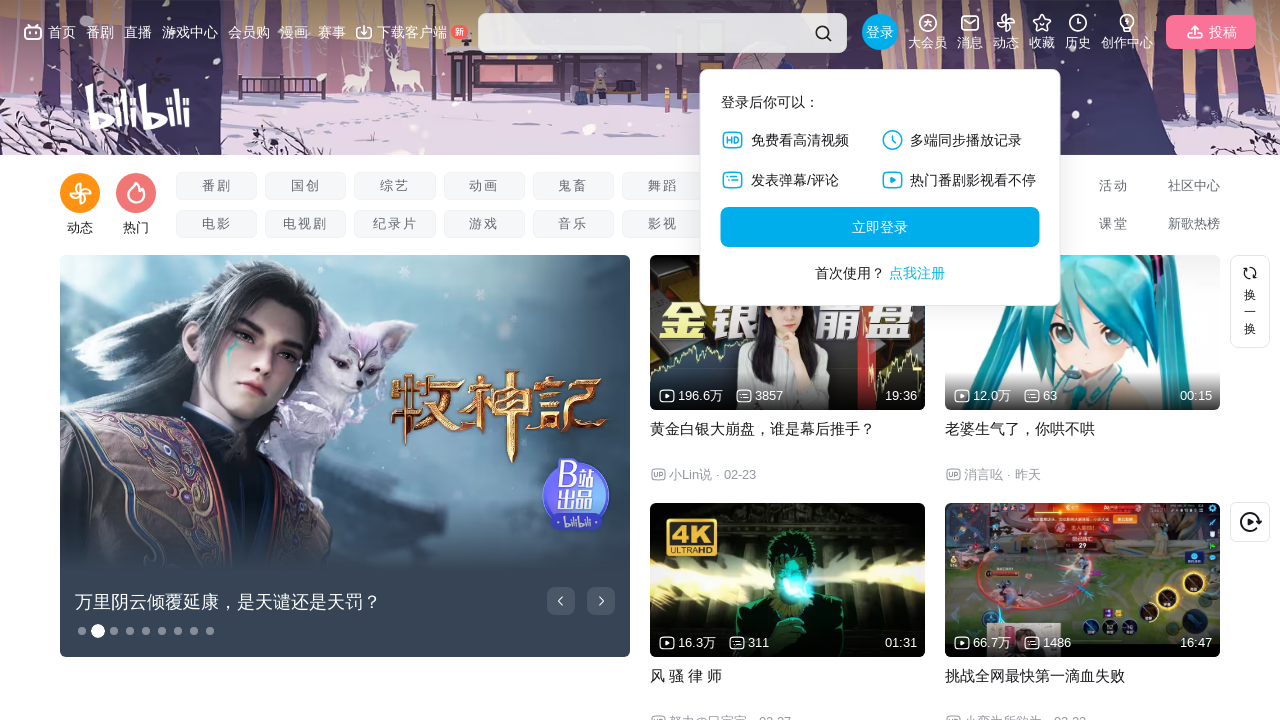